Tests login form validation with only username by filling username, entering then clearing password, clicking login, and verifying the "Password is required" error message appears

Starting URL: https://www.saucedemo.com/

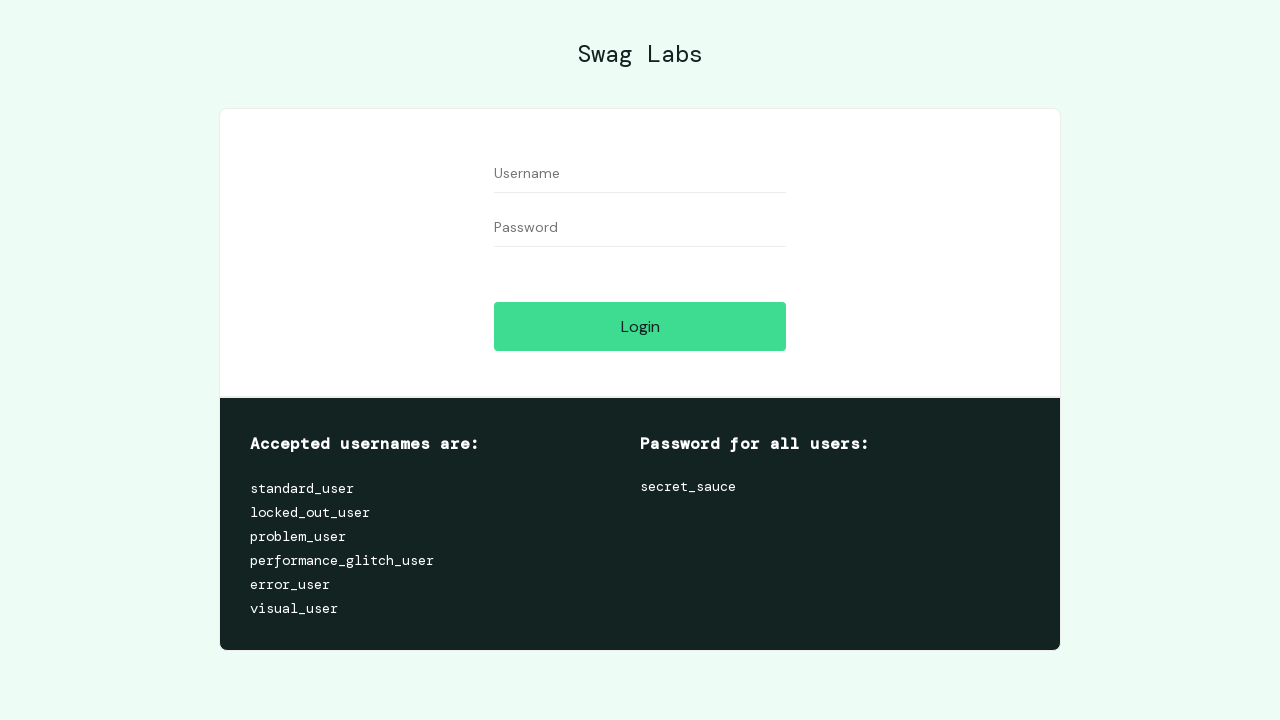

Filled username field with 'standard_user' on //input[@id='user-name']
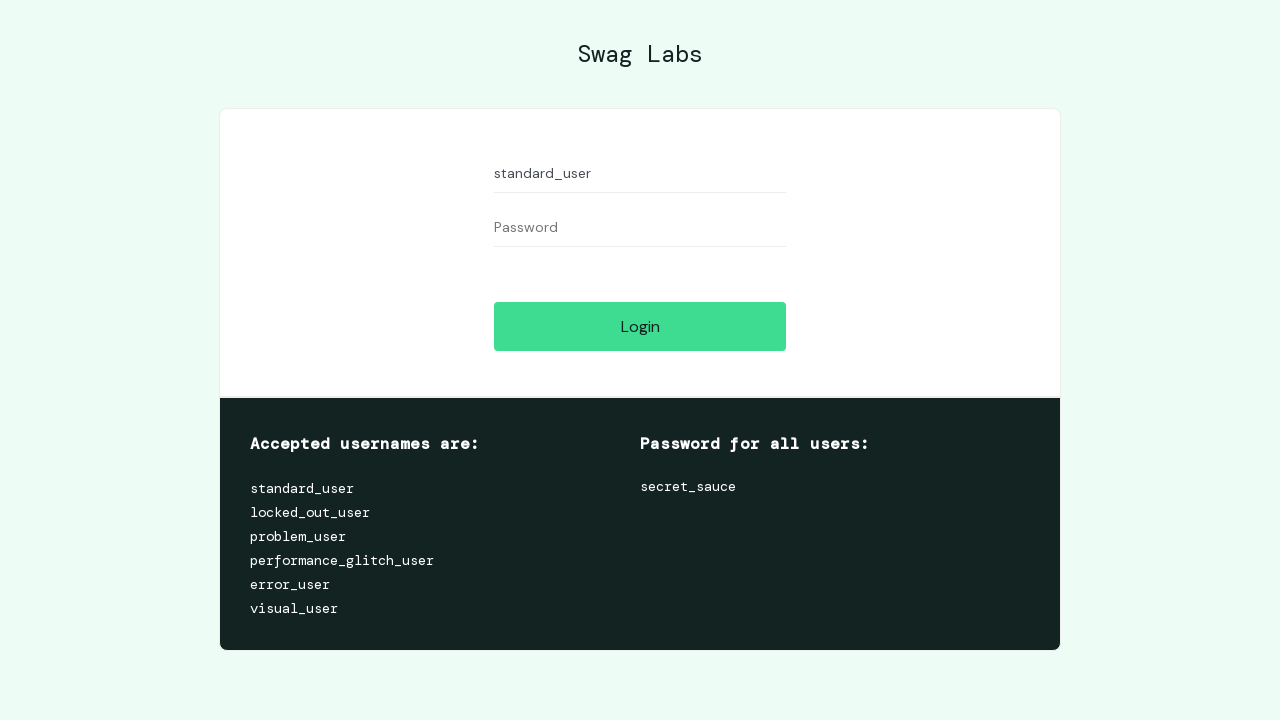

Filled password field with 'somepassword' on //input[@id='password']
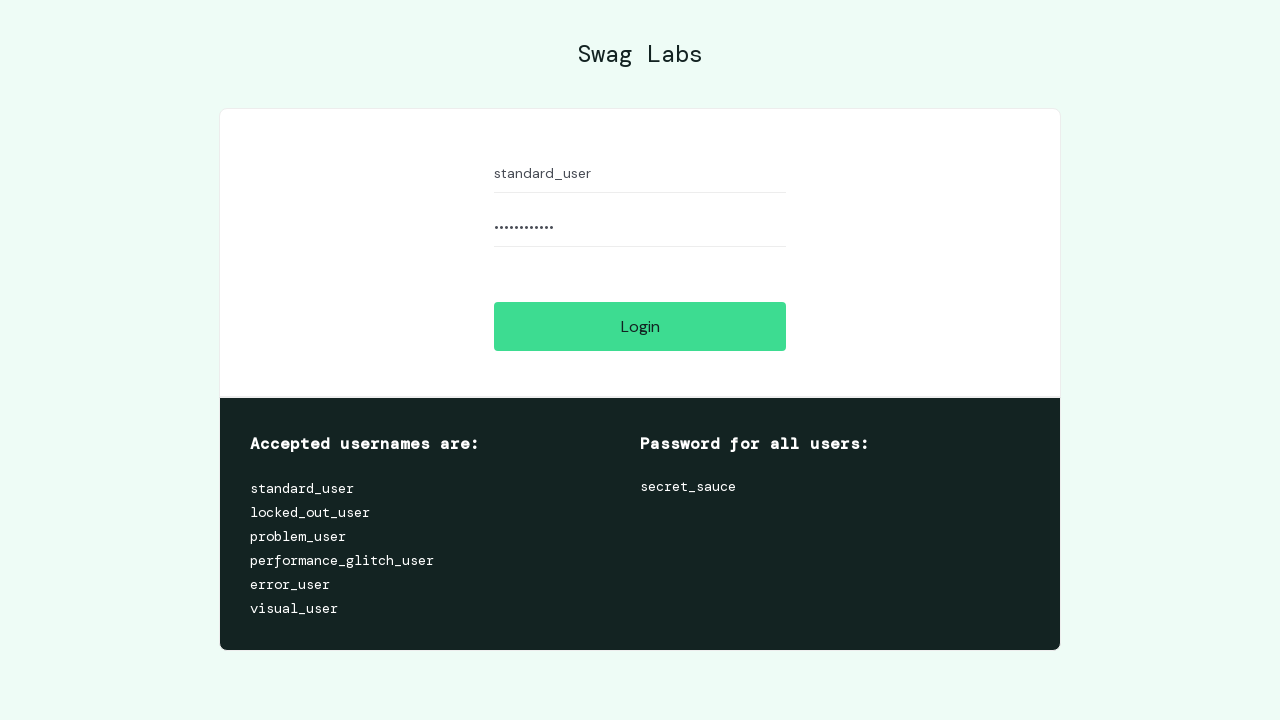

Cleared password field on //input[@id='password']
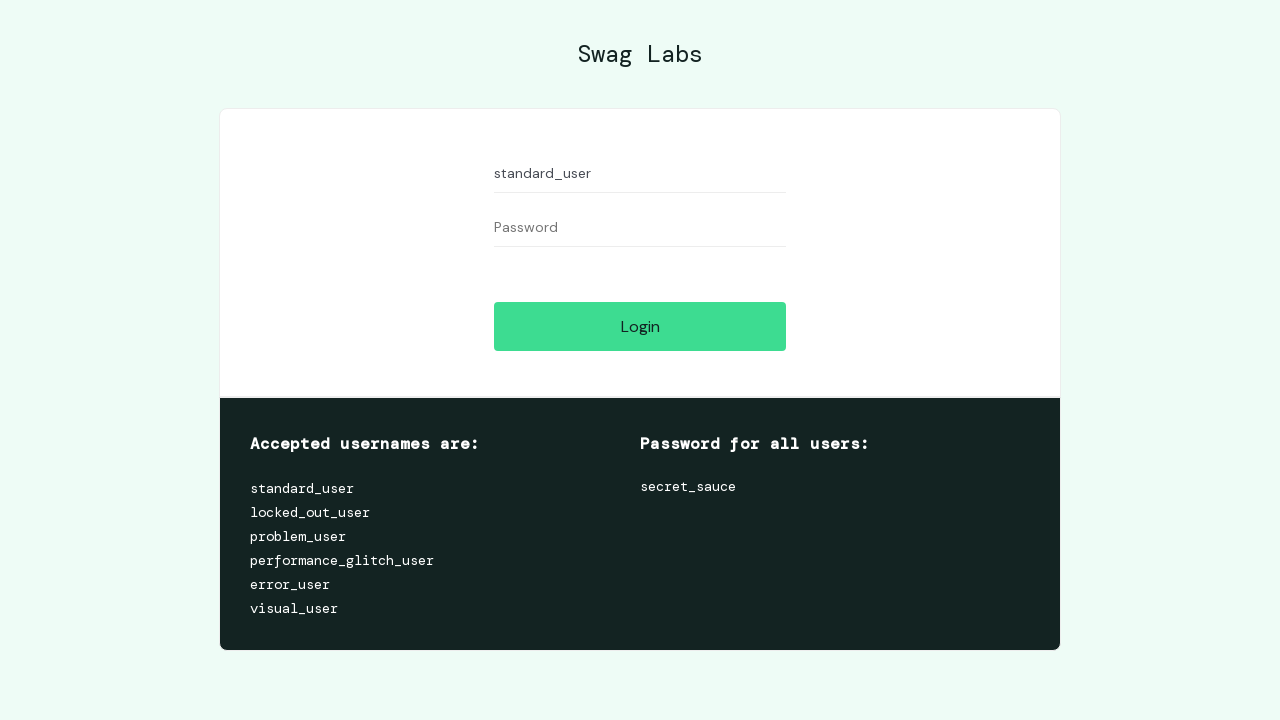

Clicked login button at (640, 326) on xpath=//input[@id='login-button']
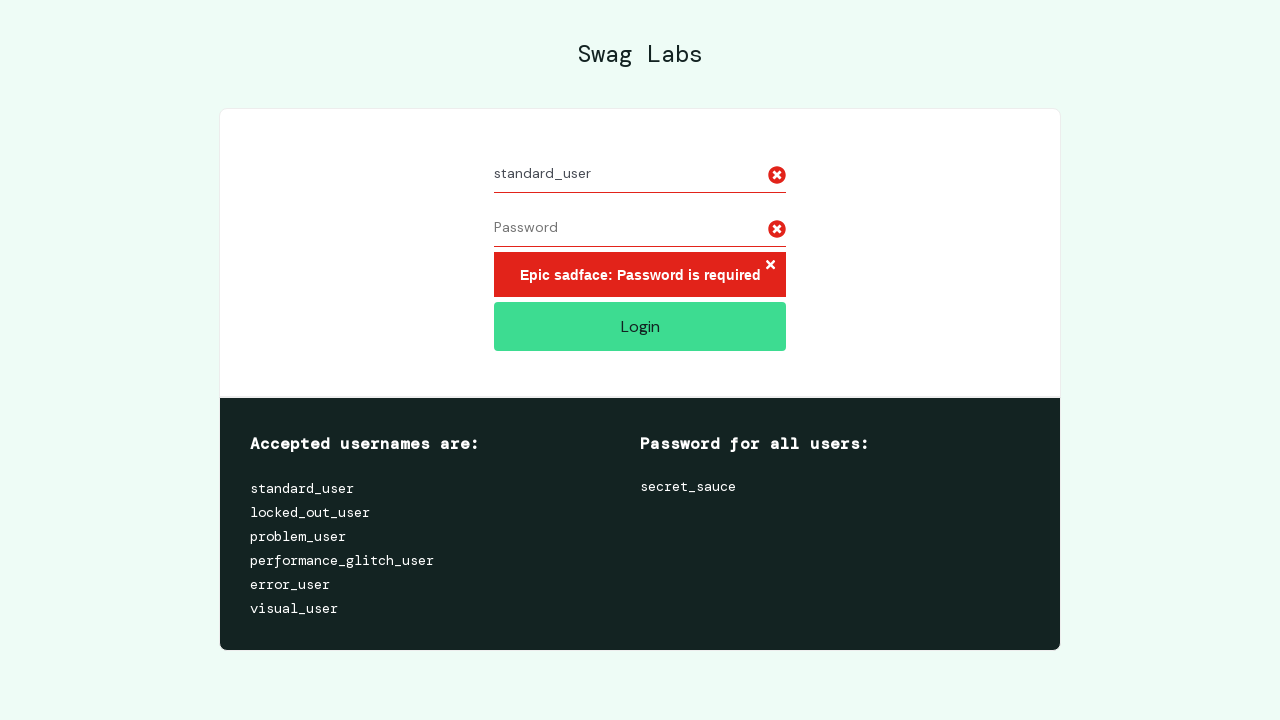

Error message element loaded
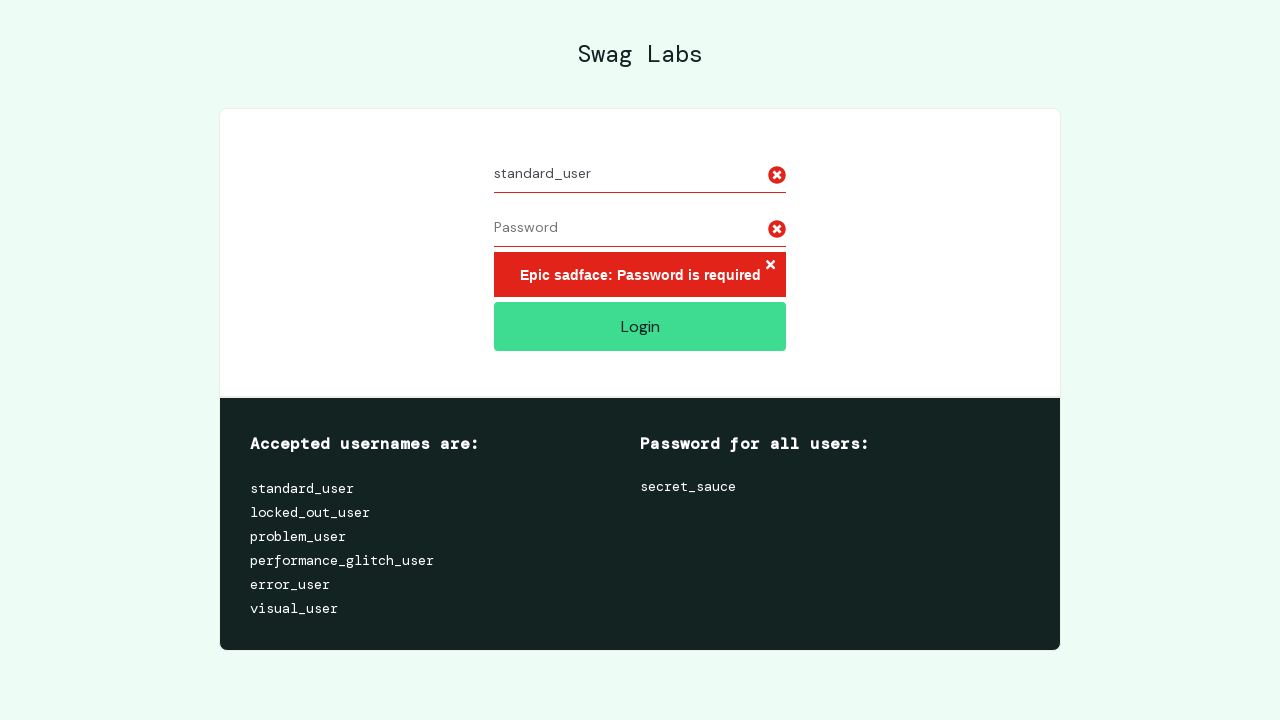

Extracted error message text: 'Epic sadface: Password is required'
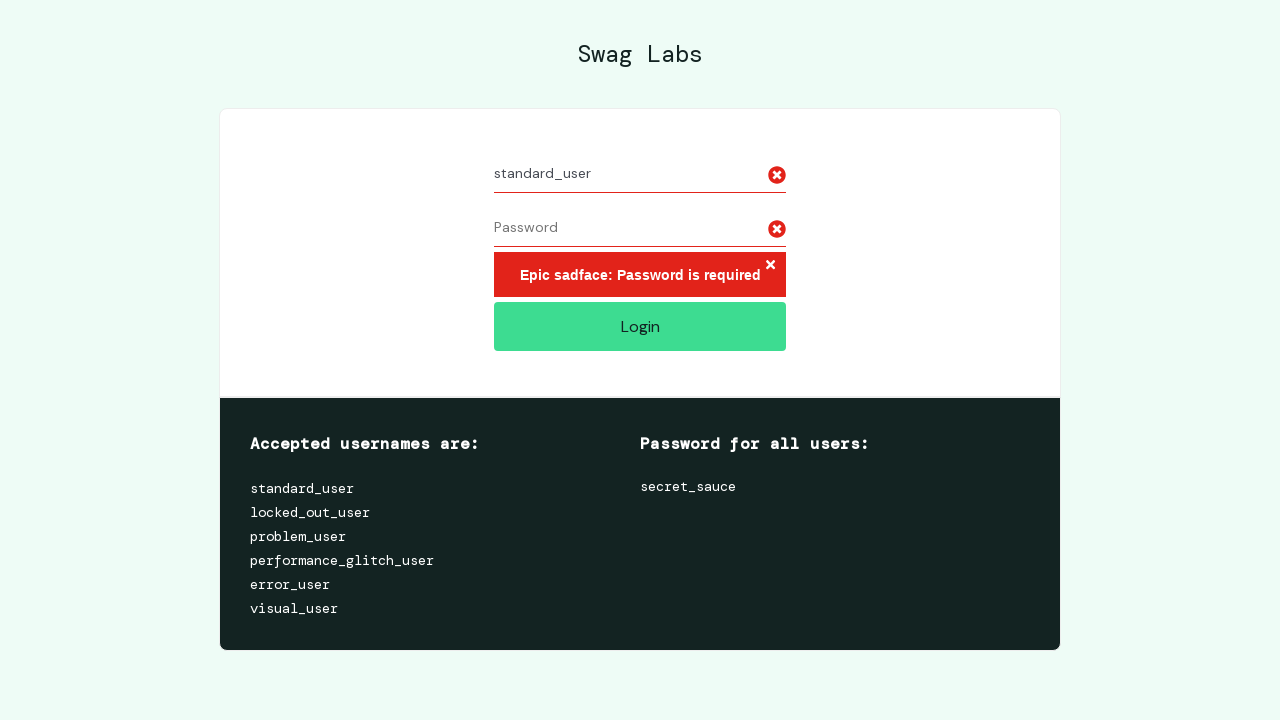

Verified 'Password is required' error message is displayed
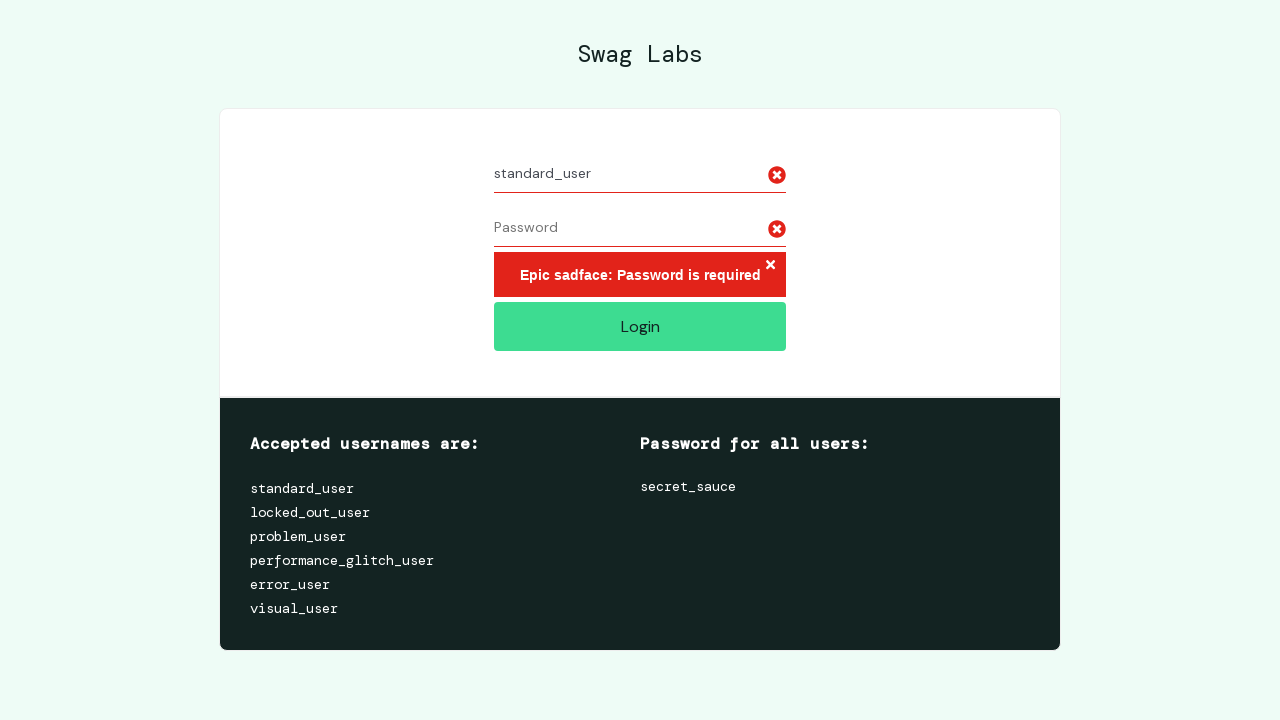

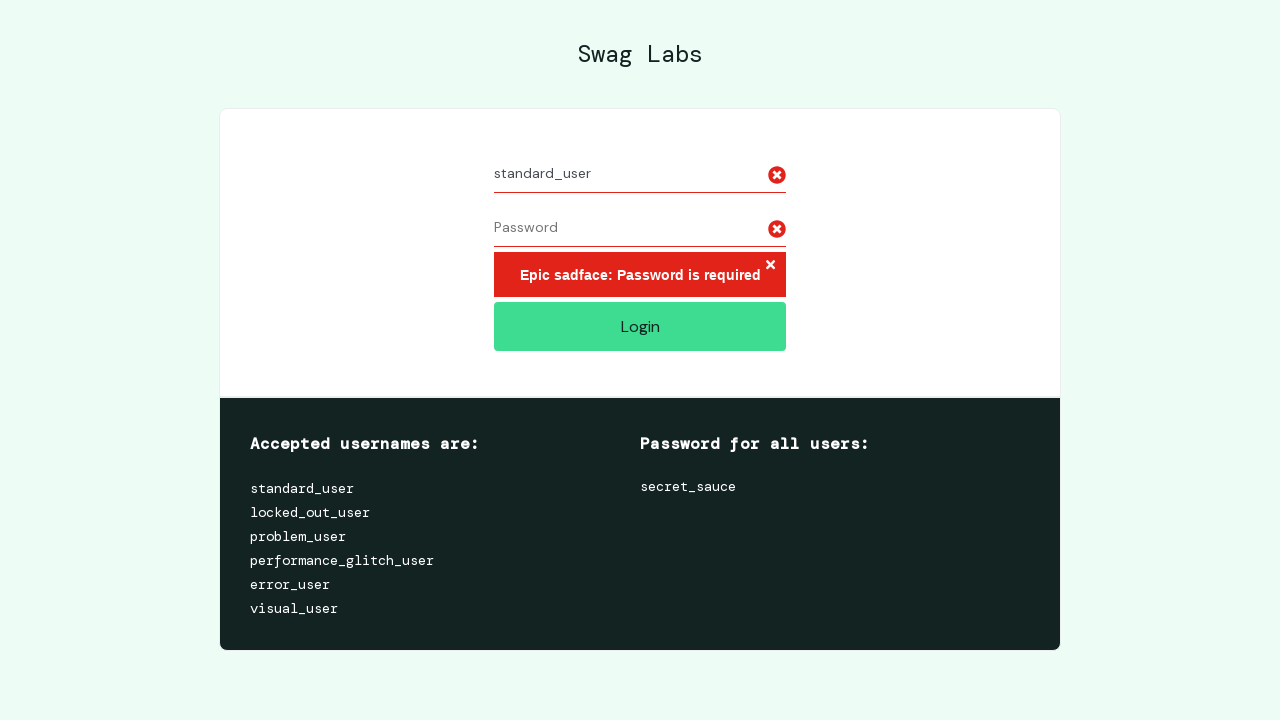